Tests checkbox selection, dropdown selection with checkbox text, and alert handling with the same text

Starting URL: https://www.rahulshettyacademy.com/AutomationPractice/

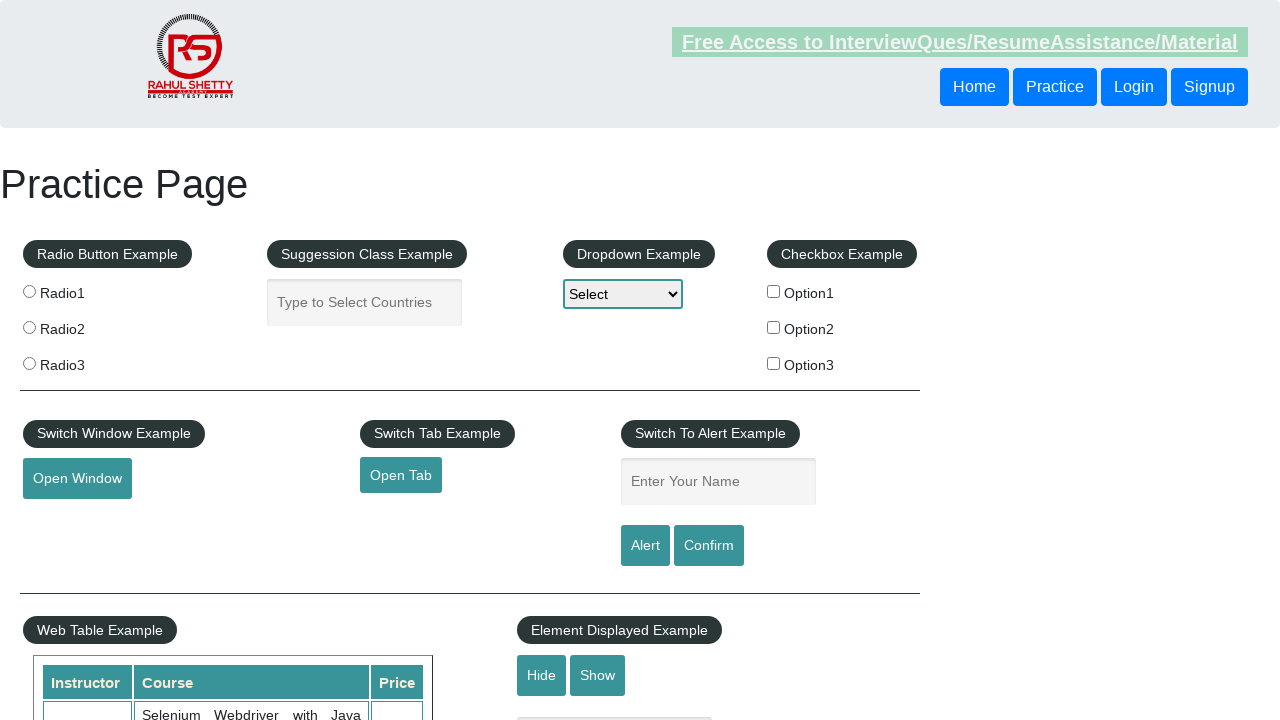

Clicked the first checkbox (checkBoxOption1) at (774, 291) on input#checkBoxOption1
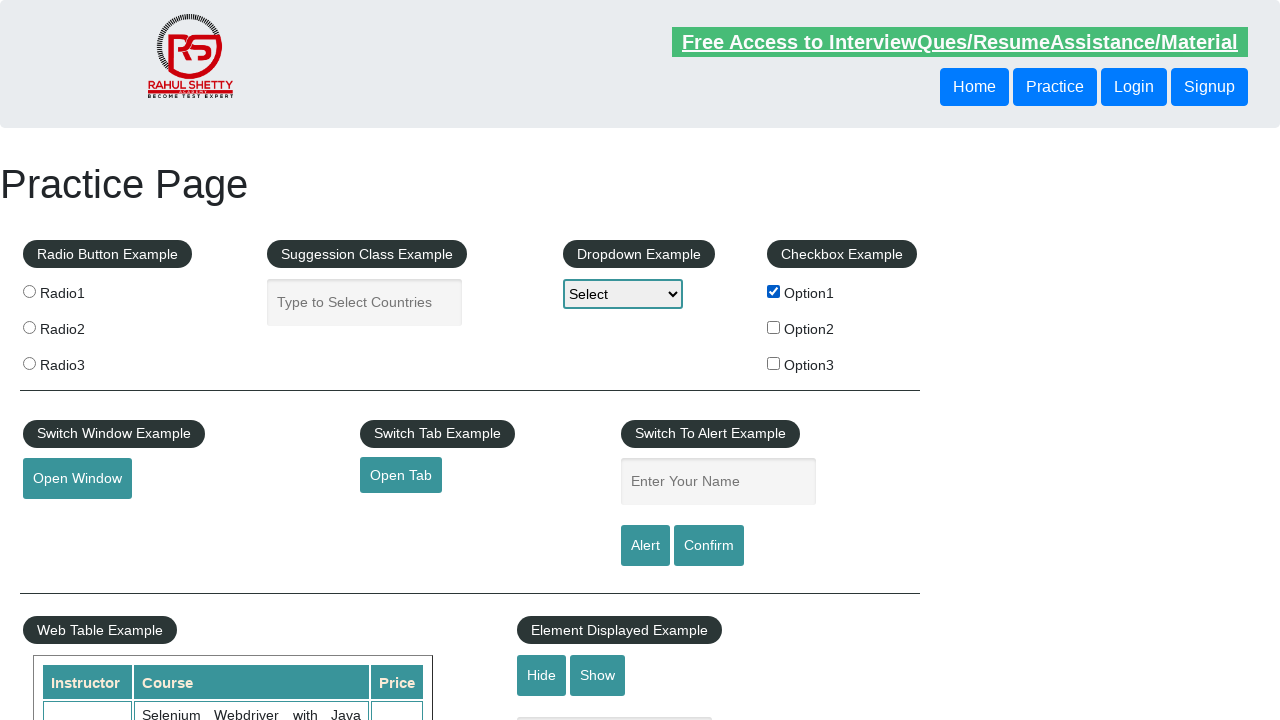

Retrieved checkbox label text: 'Option1'
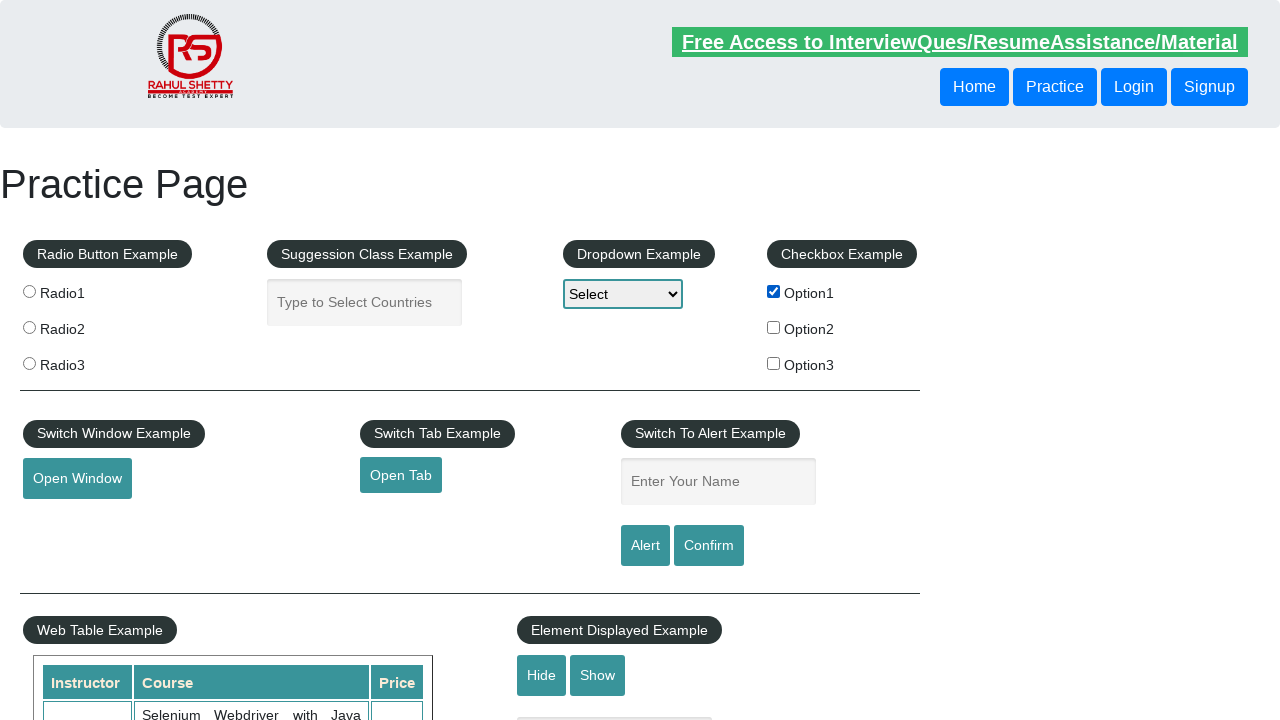

Selected 'Option1' from dropdown using checkbox text on select#dropdown-class-example
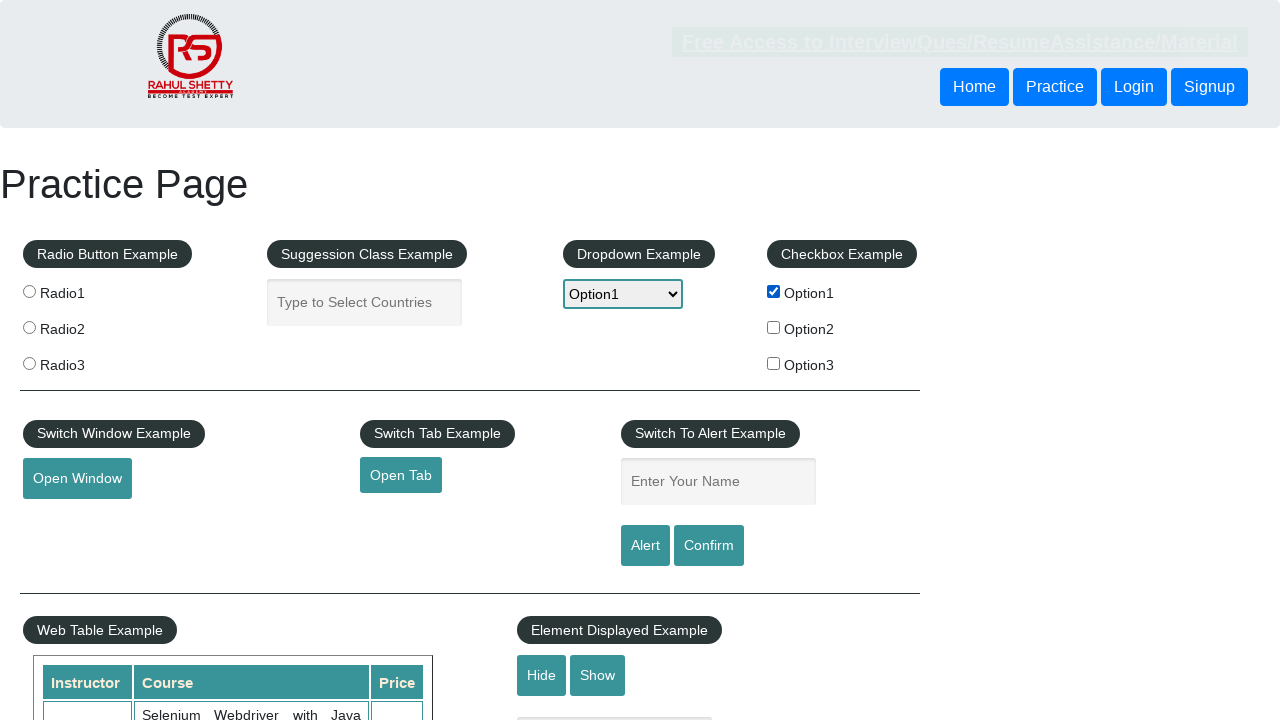

Filled name field with checkbox text: 'Option1' on input#name
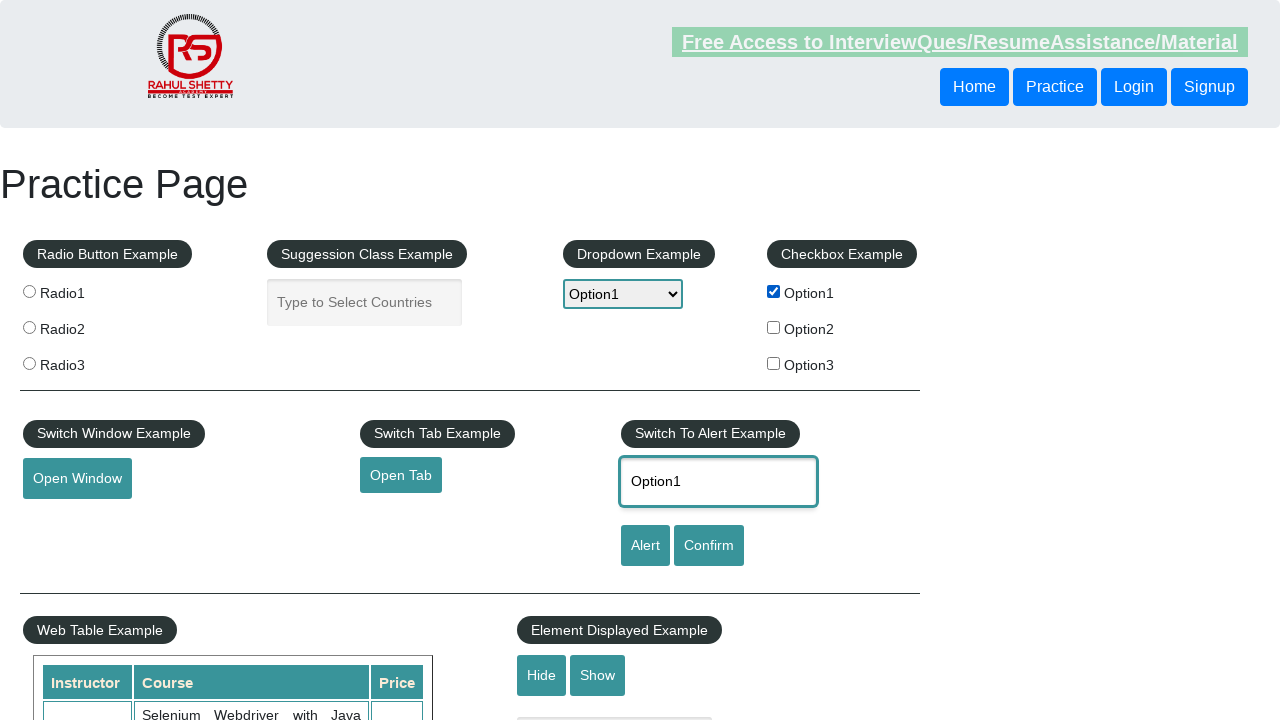

Set up dialog handler to accept alerts
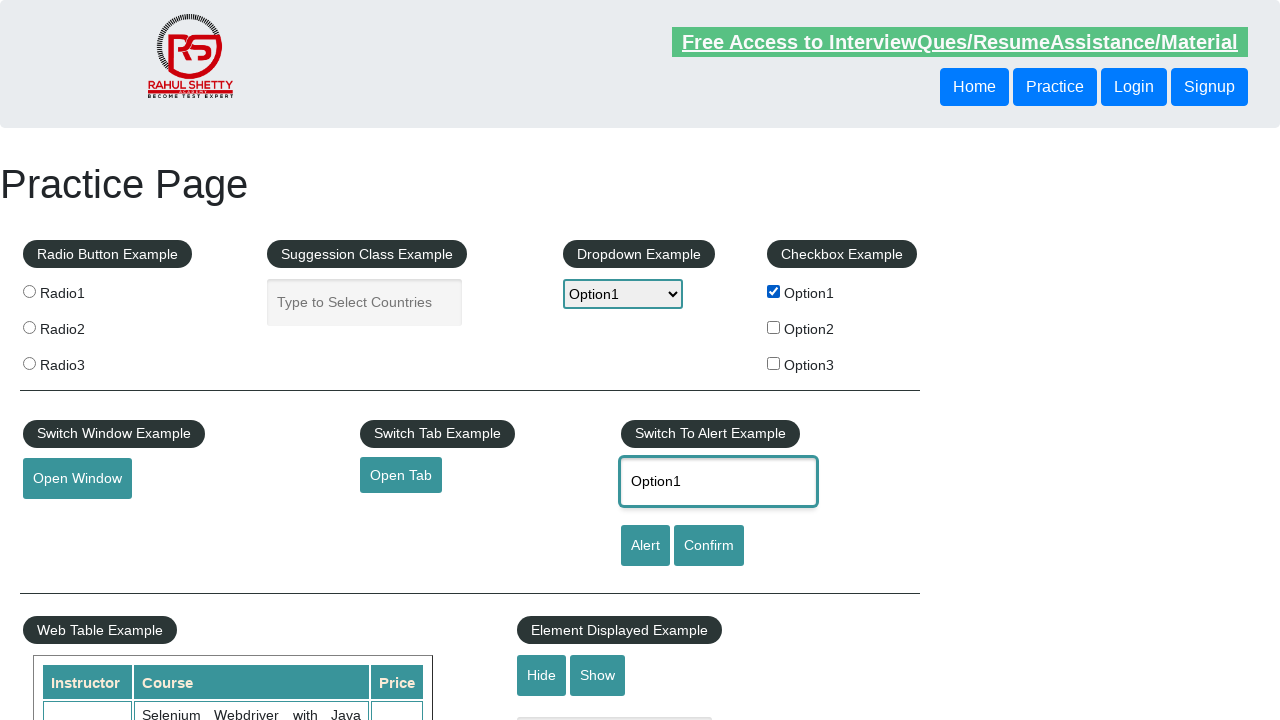

Clicked alert button and accepted the alert dialog at (645, 546) on #alertbtn
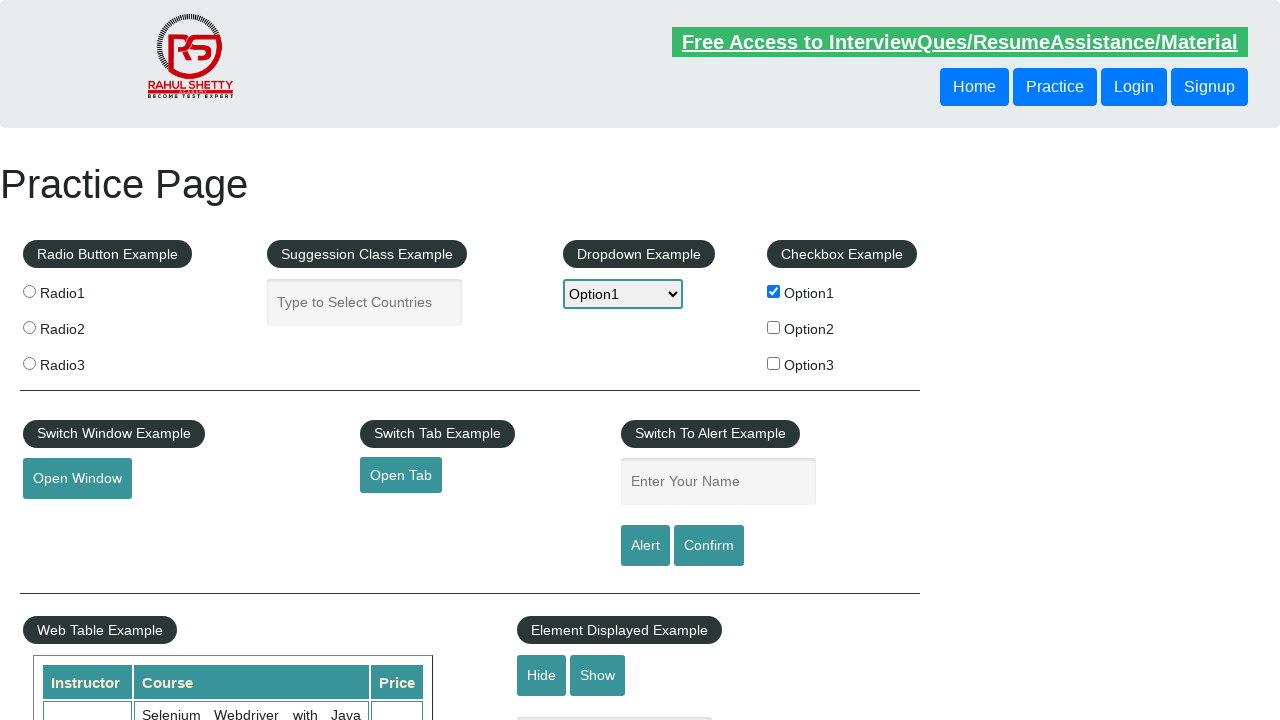

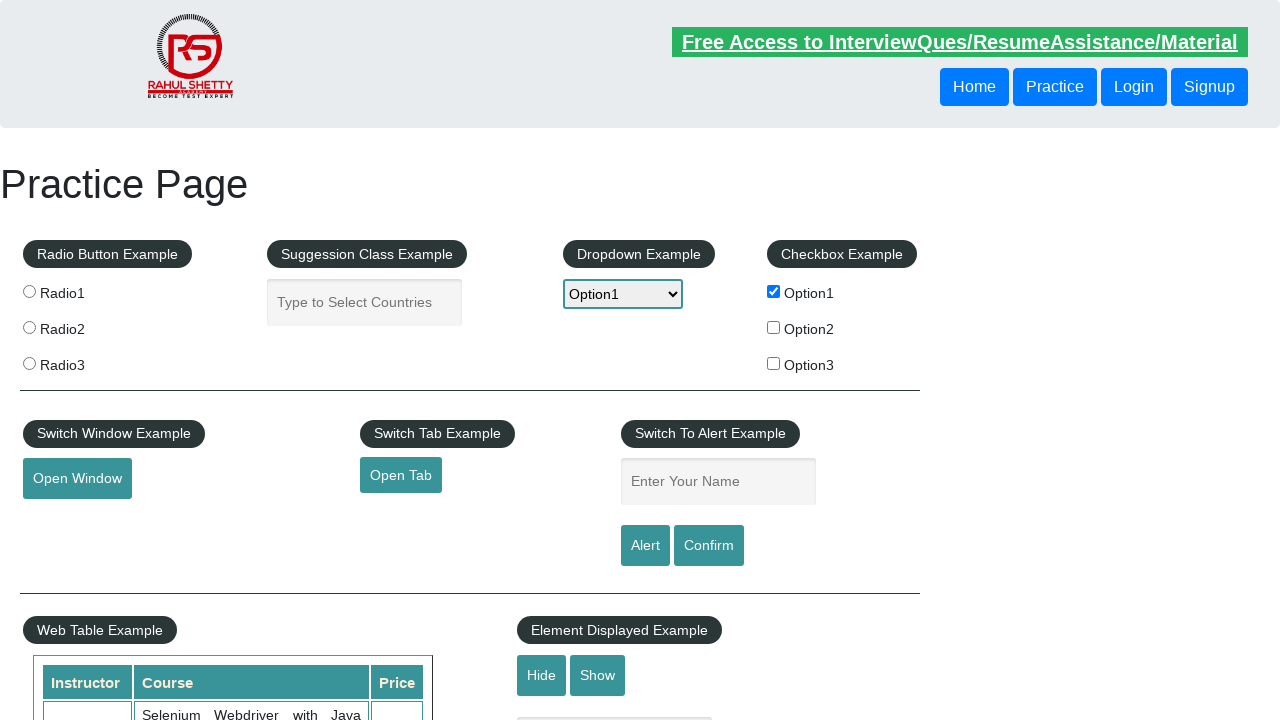